Tests iframe handling by switching to a frame, entering text in an input field within the frame, and switching back to the main content

Starting URL: http://demo.automationtesting.in/Frames.html

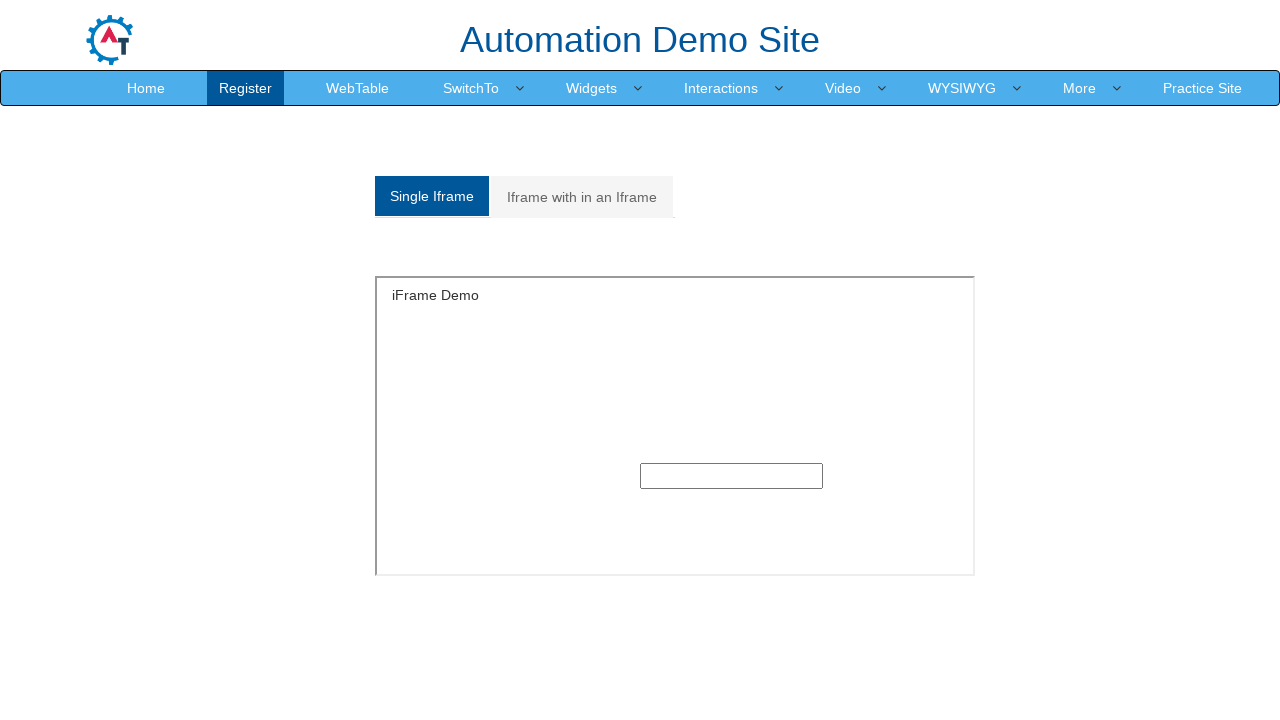

Switched to iframe named 'SingleFrame'
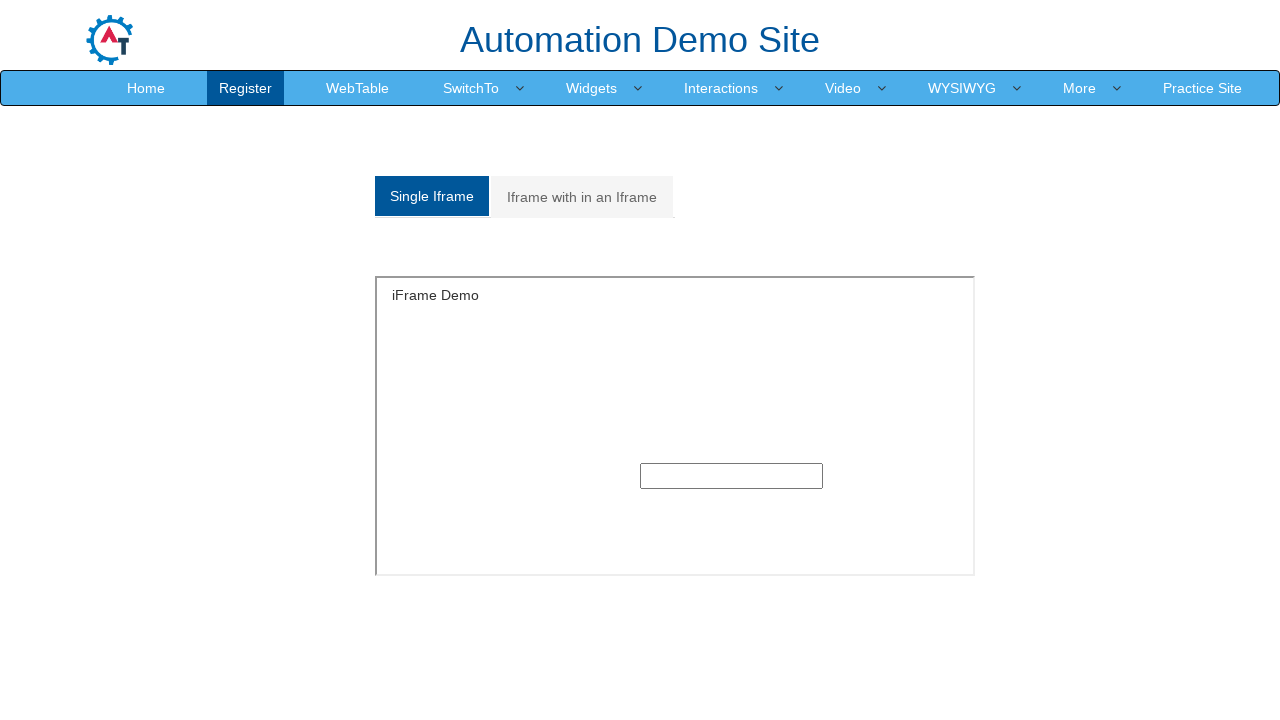

Entered 'Lakshmi' in text input field within iframe on //input[@type='text']
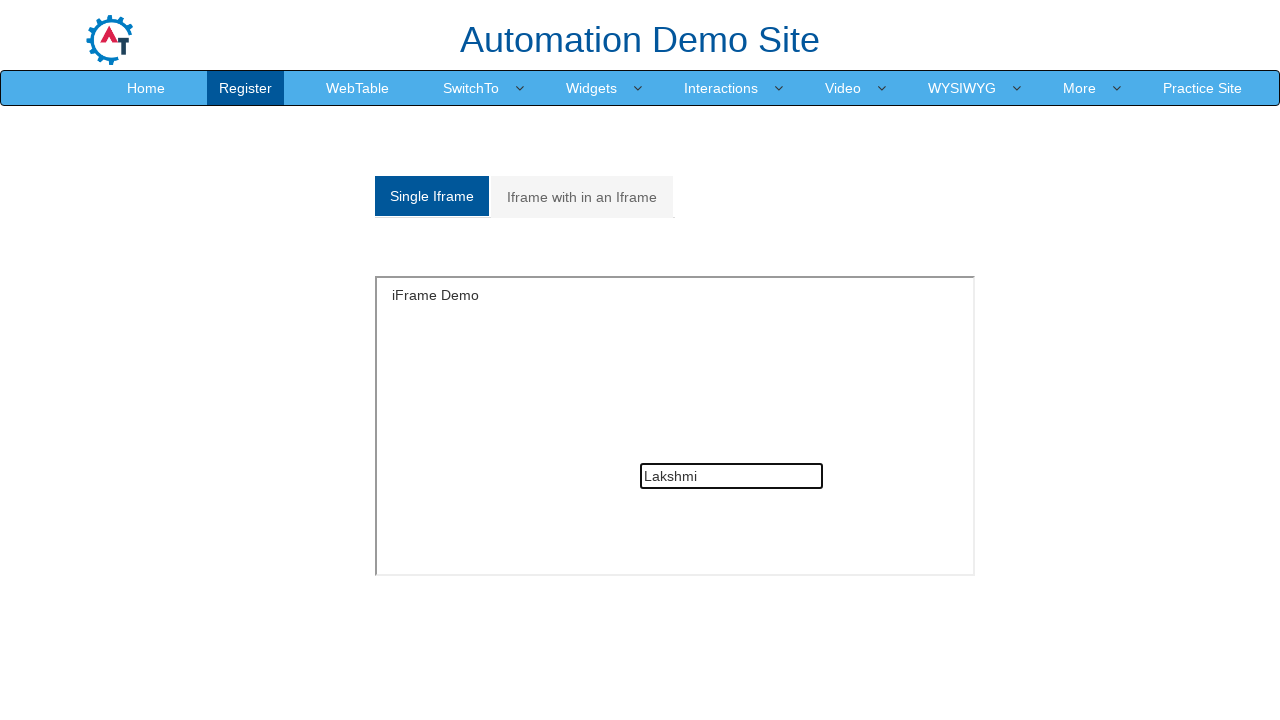

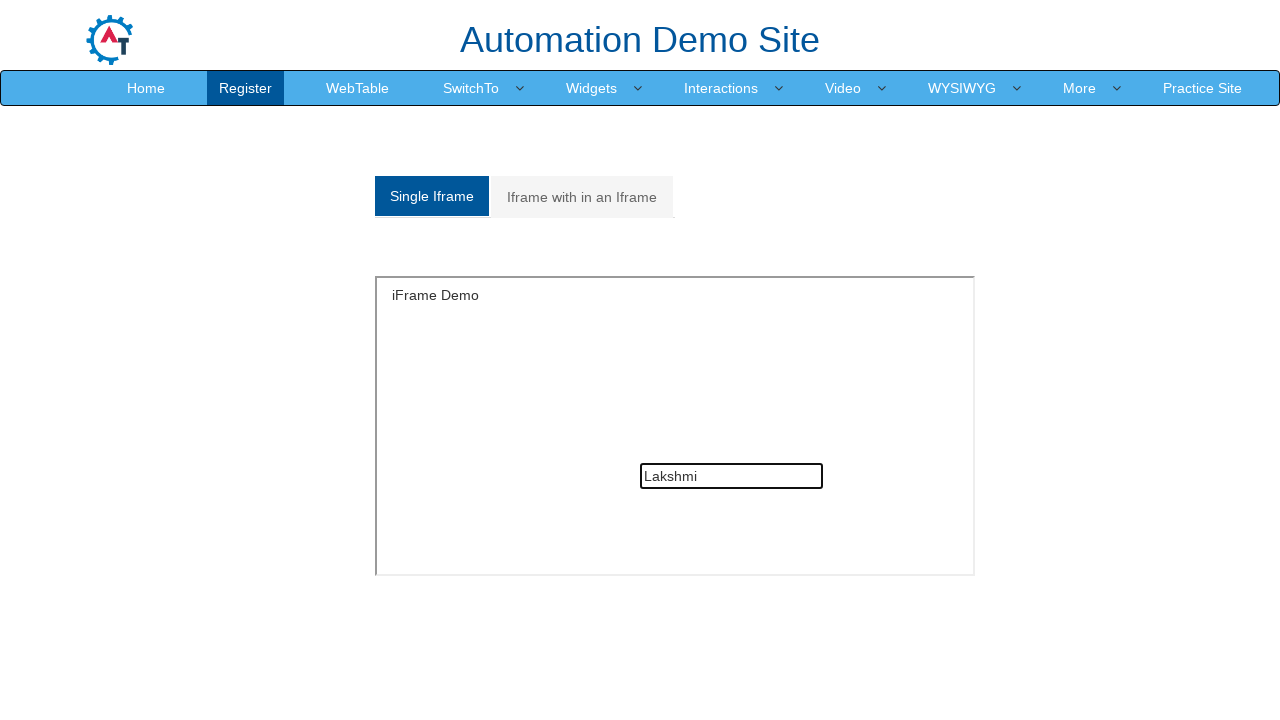